Tests navigation to Browse Languages, then to letter M, and verifies MySQL appears as the last language in the list

Starting URL: http://www.99-bottles-of-beer.net/

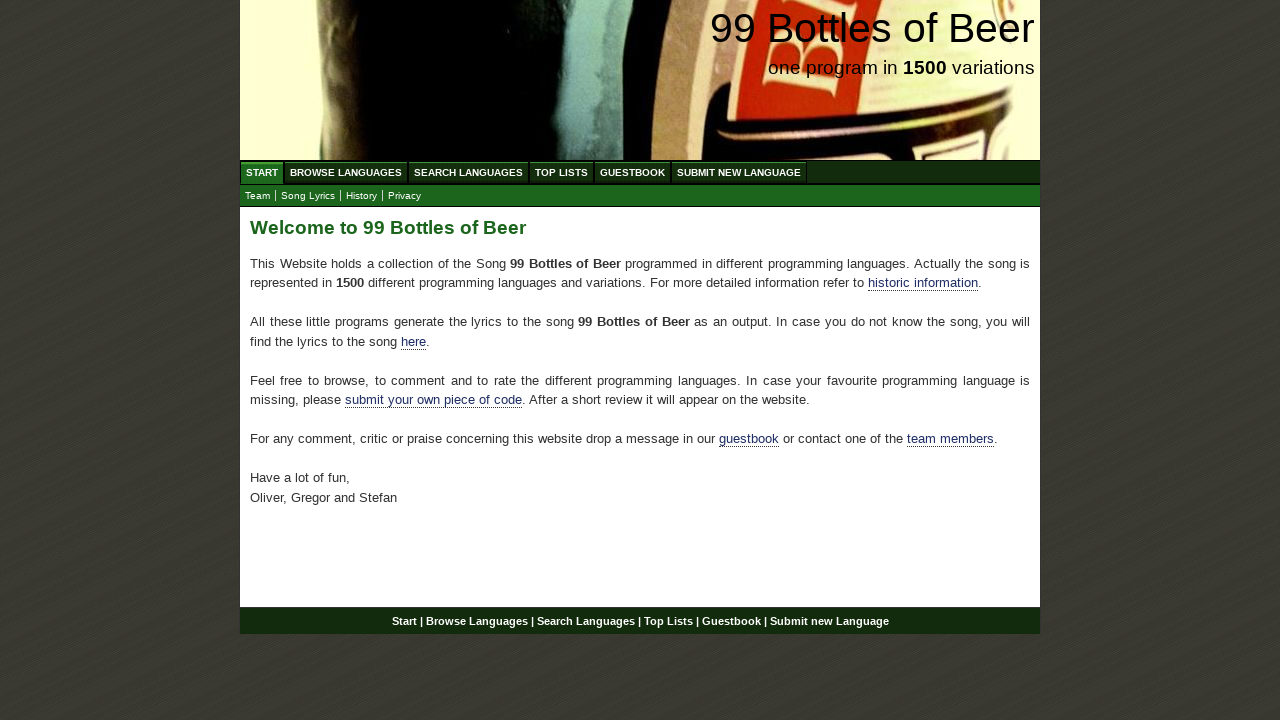

Clicked Browse Languages link at (346, 172) on a[href='/abc.html']
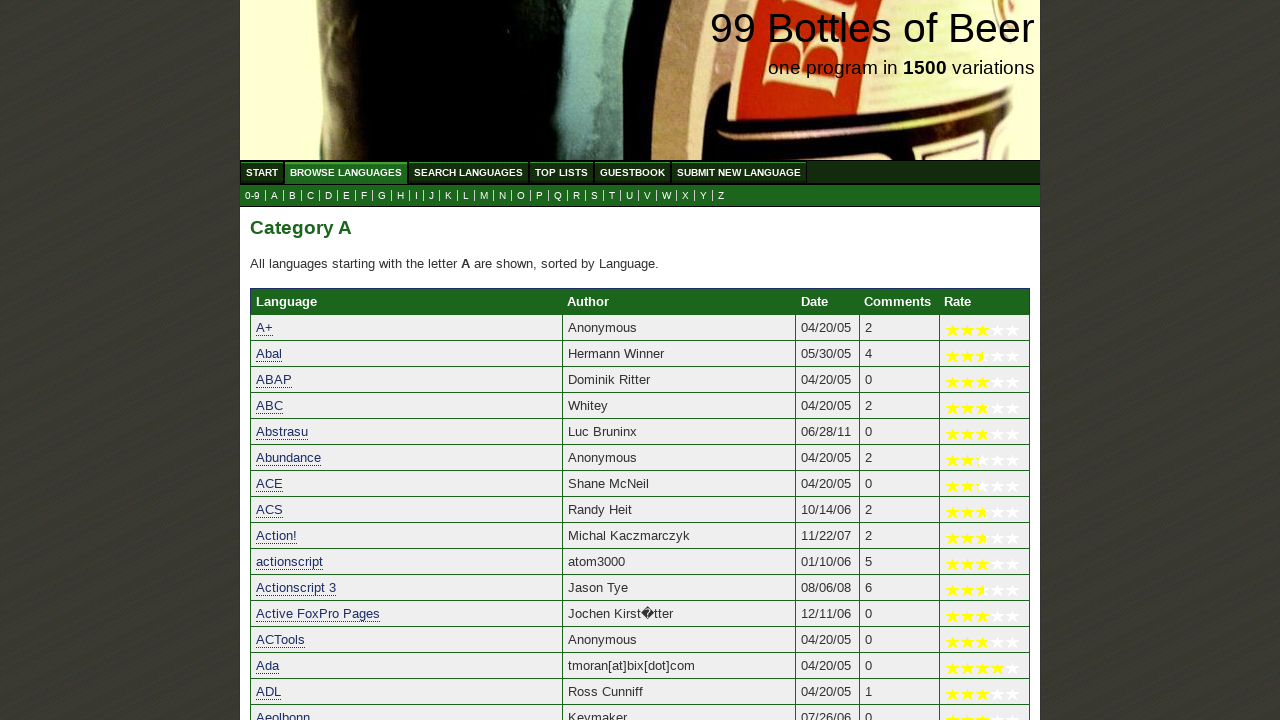

Clicked on letter M to view languages starting with M at (484, 196) on a[href='m.html']
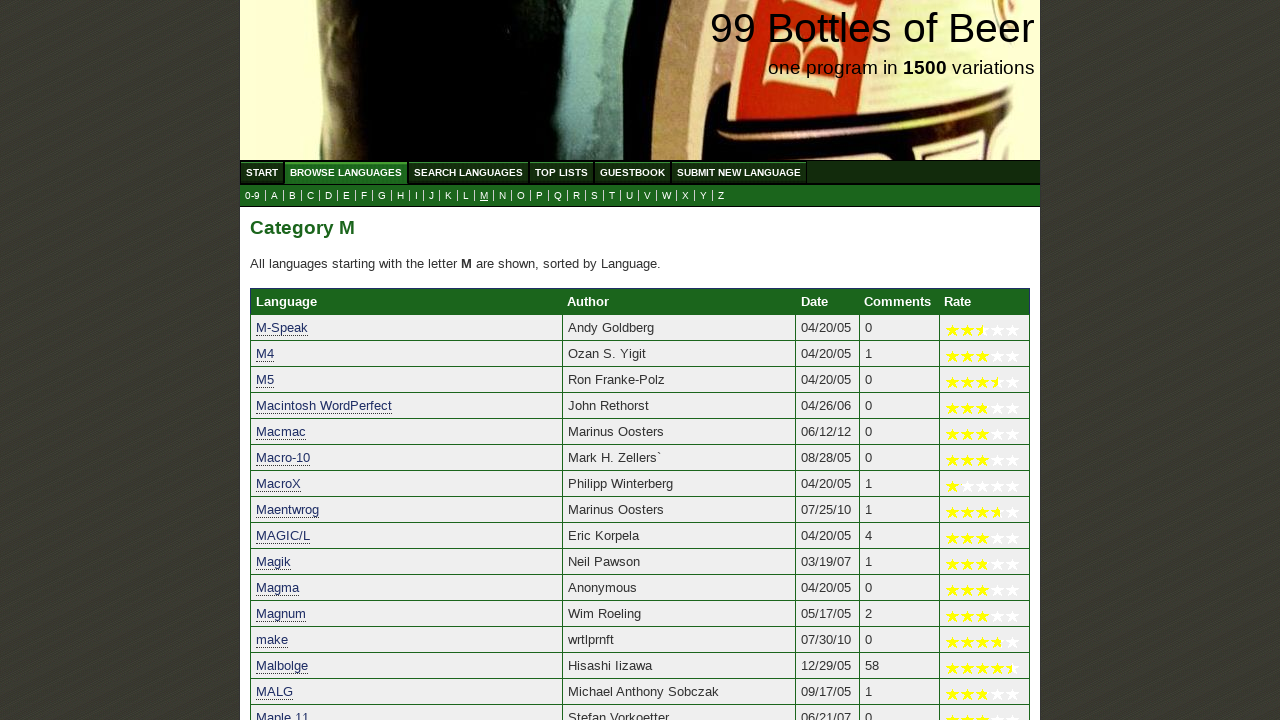

Waited for table to load with languages starting with M
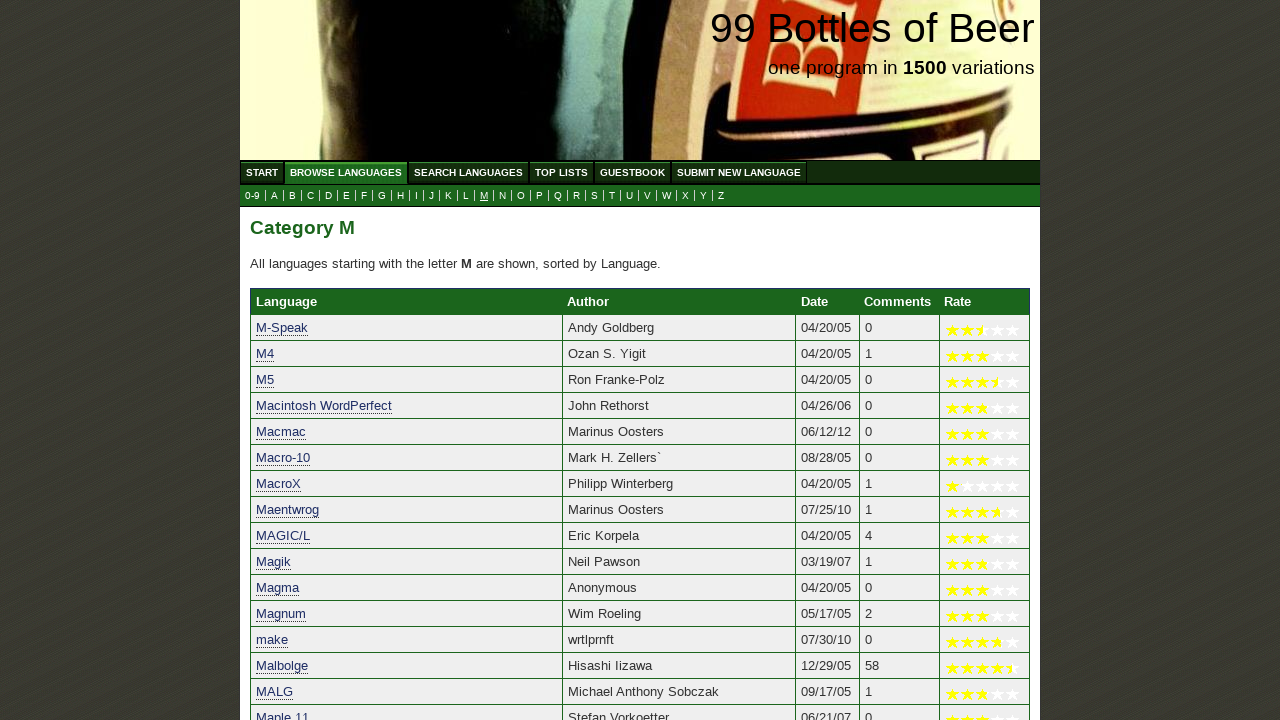

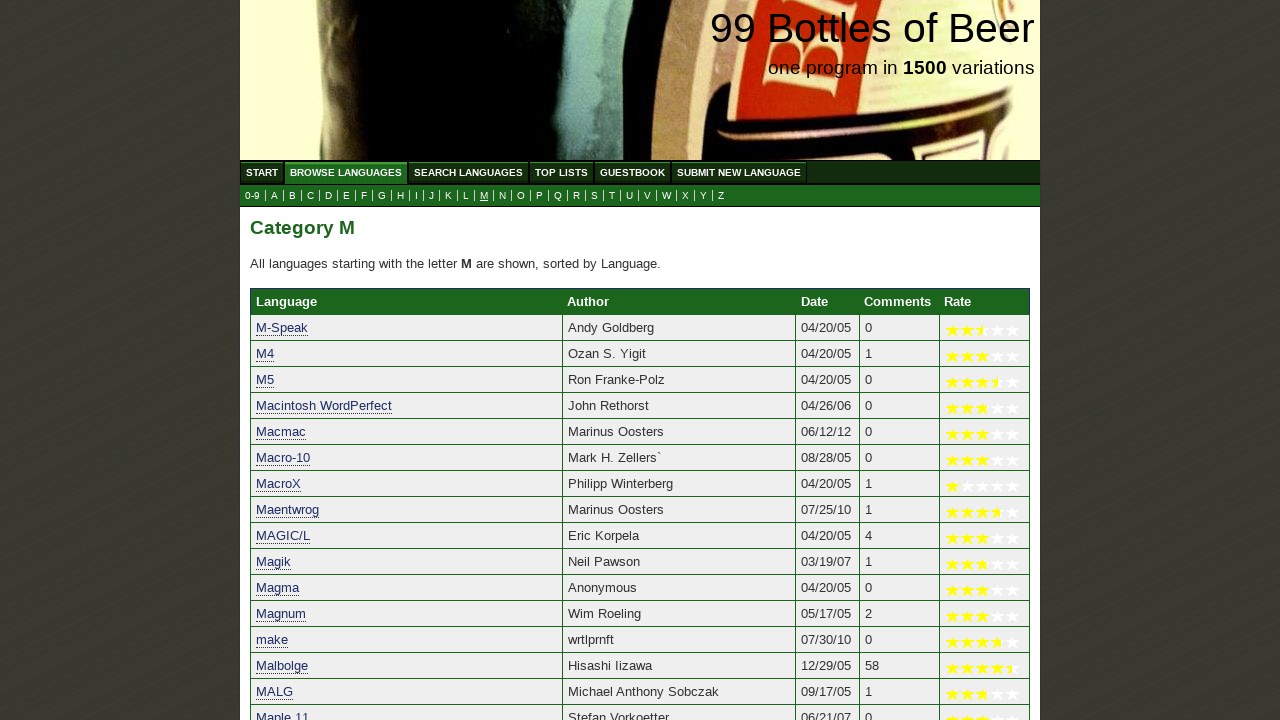